Tests web table functionality by adding a new record with user information, then opens YouTube in a new tab and takes a screenshot

Starting URL: https://demoqa.com/webtables

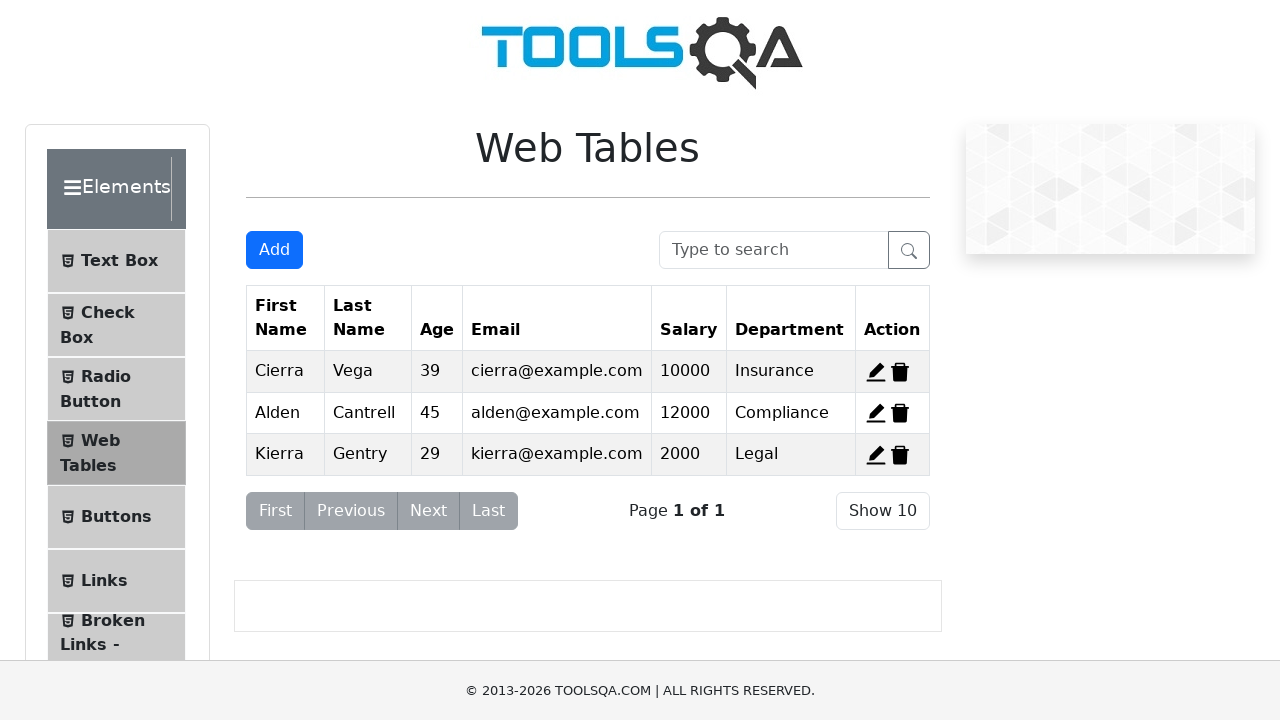

Clicked on Web Tables menu item at (100, 440) on xpath=//span[normalize-space()='Web Tables']
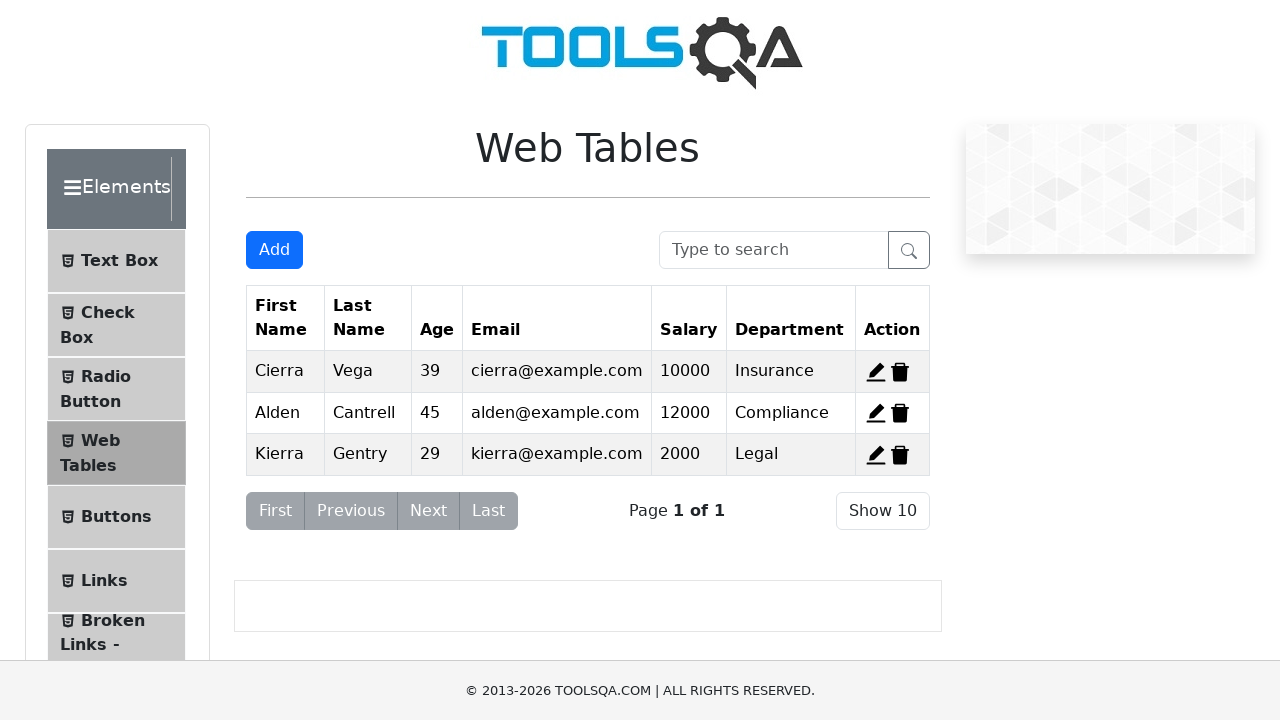

Clicked Add New Record button to open form at (274, 250) on xpath=//button[@id='addNewRecordButton']
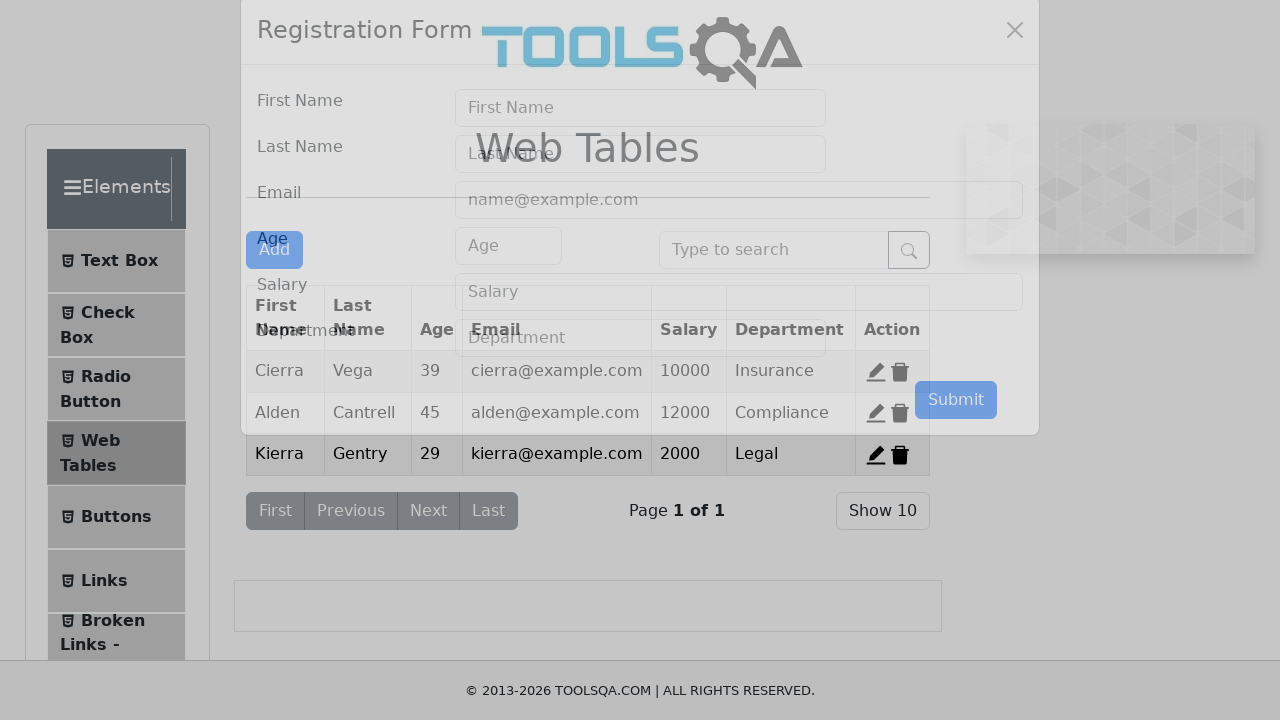

Filled in First Name field with 'John' on //input[@id='firstName']
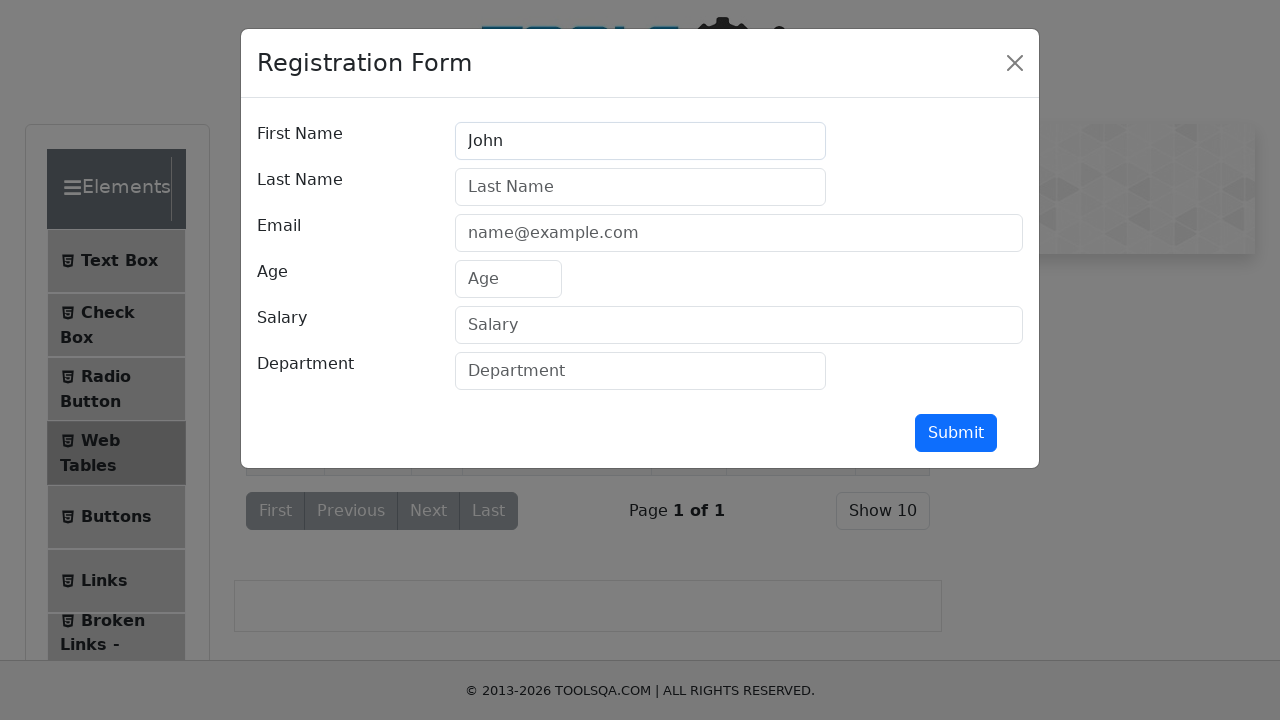

Filled in Last Name field with 'Smith' on //input[@id='lastName']
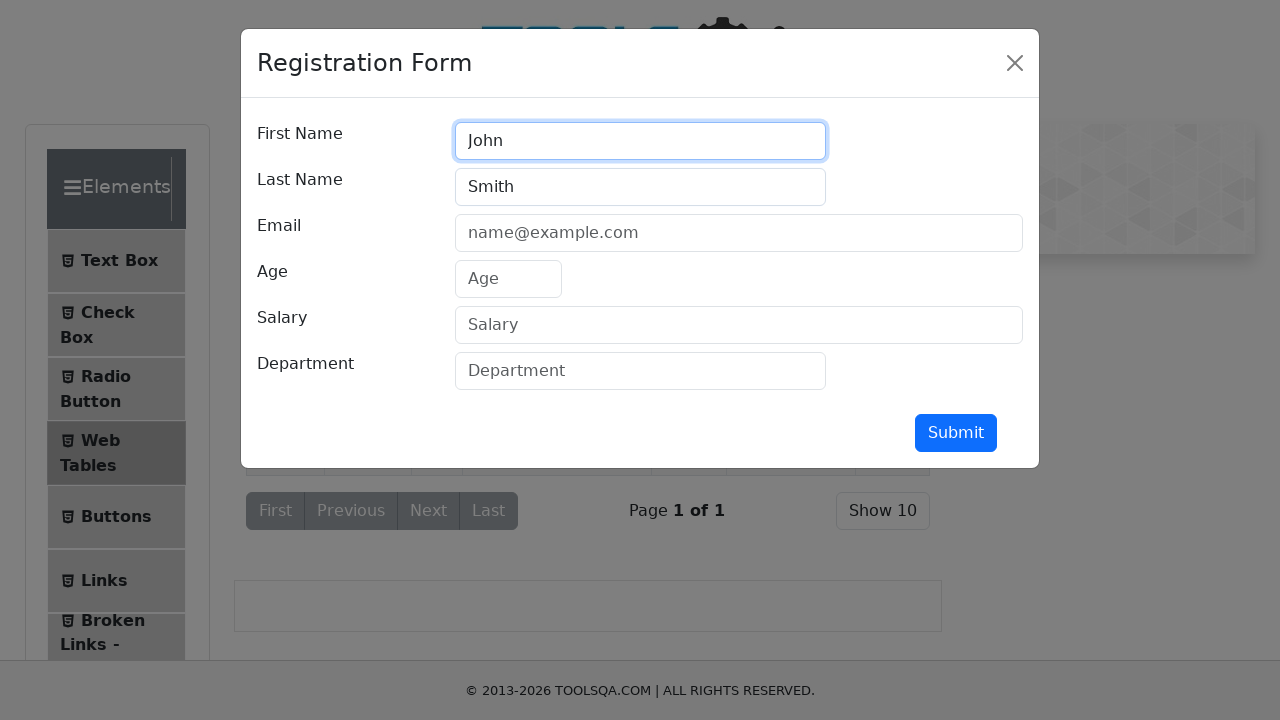

Filled in Email field with 'john.smith@example.com' on //input[@id='userEmail']
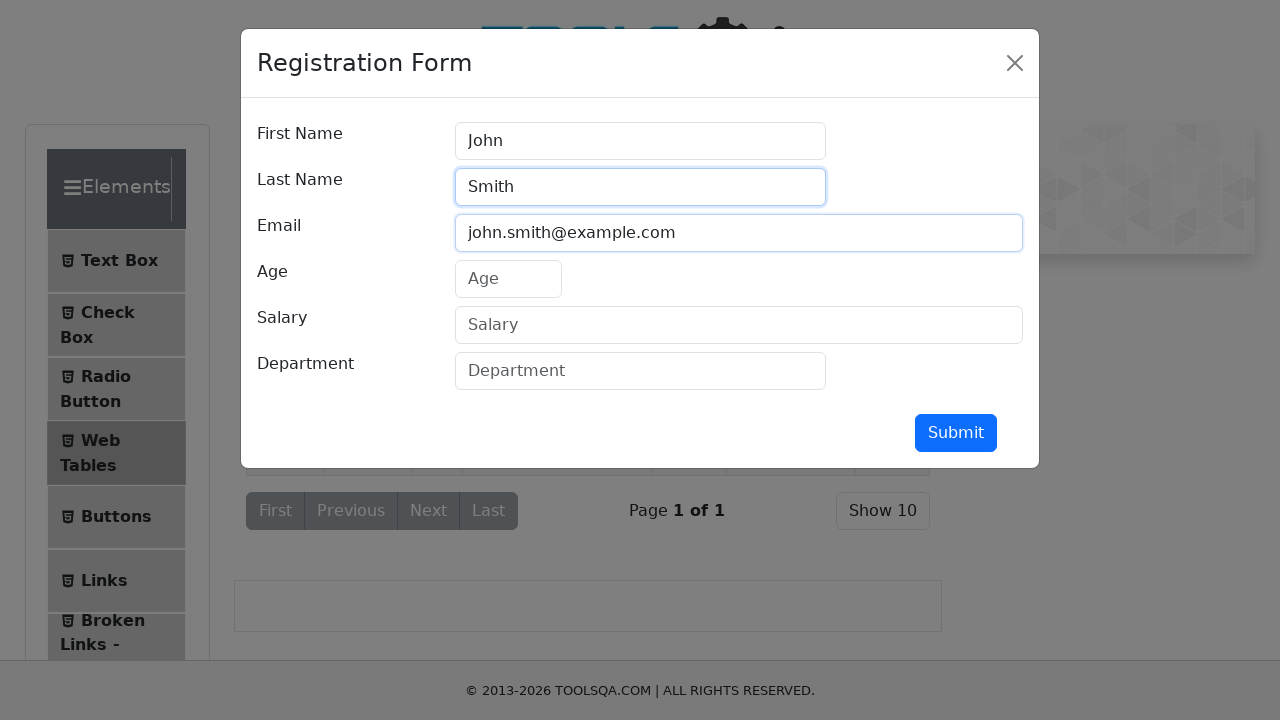

Filled in Age field with '28' on //input[@id='age']
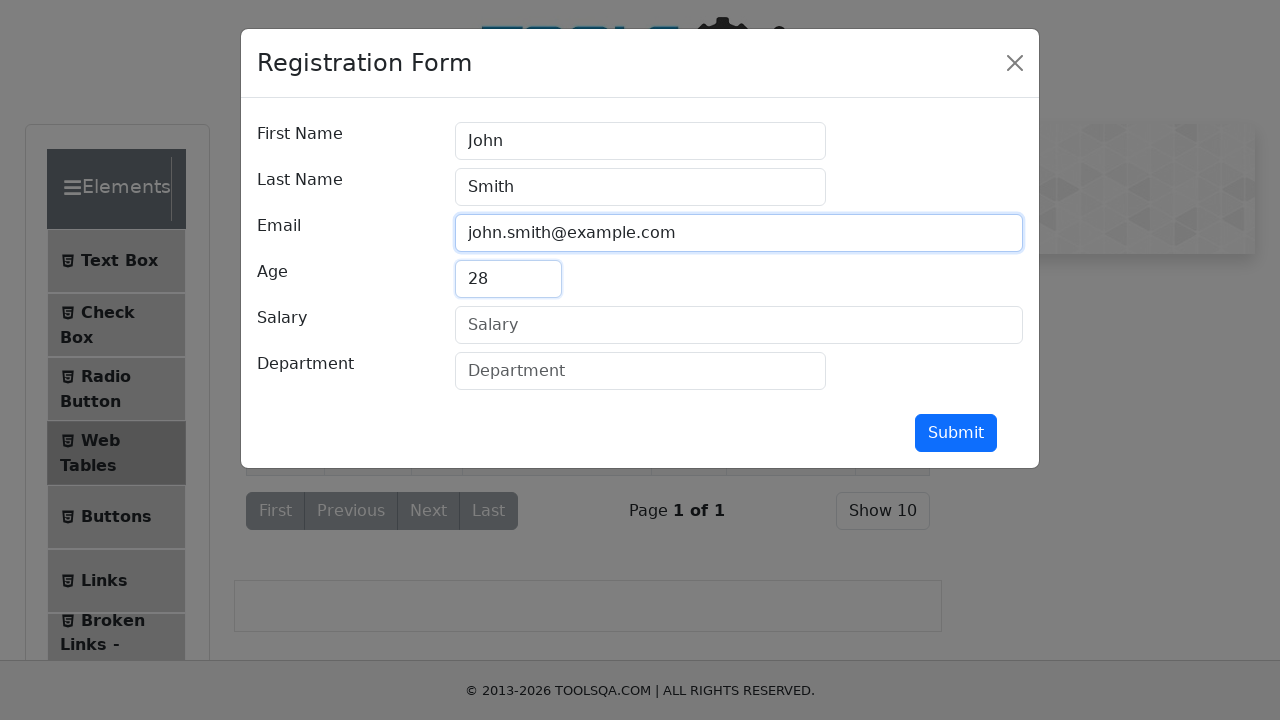

Filled in Salary field with '25000' on (//input[@class=' mr-sm-2 form-control'])[4]
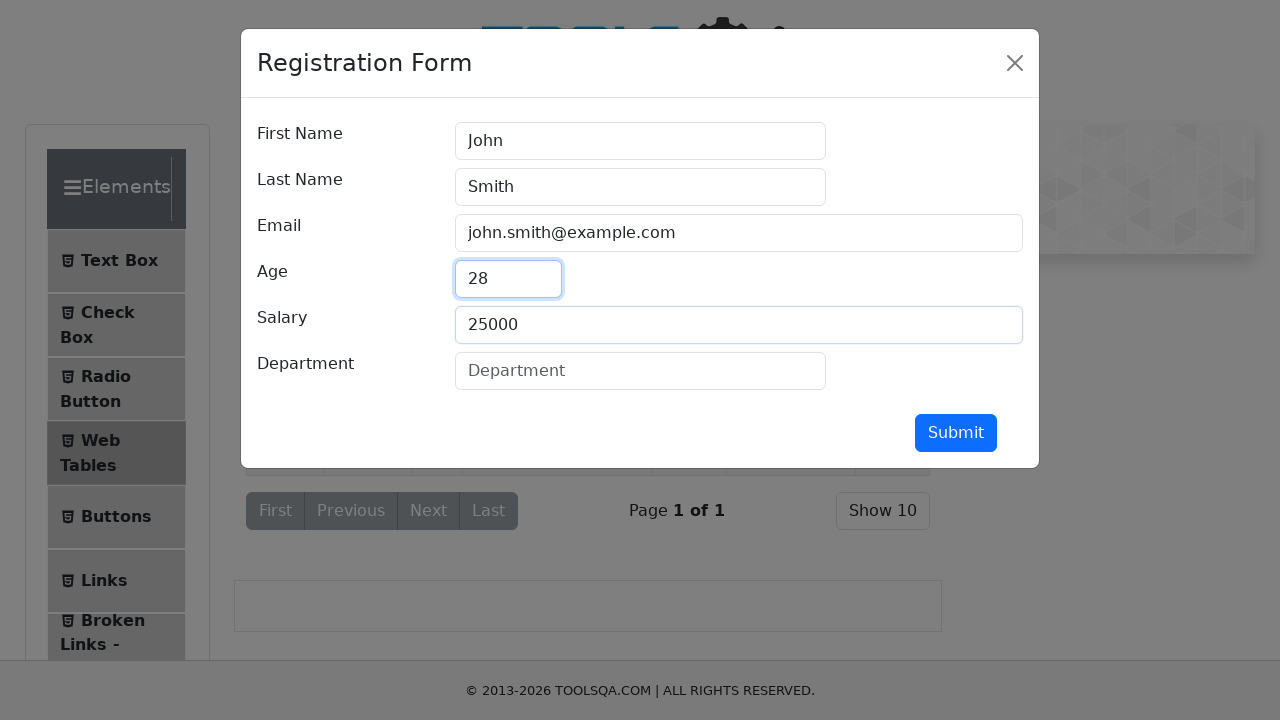

Filled in Department field with 'Engineering' on (//input[@type='text'])[7]
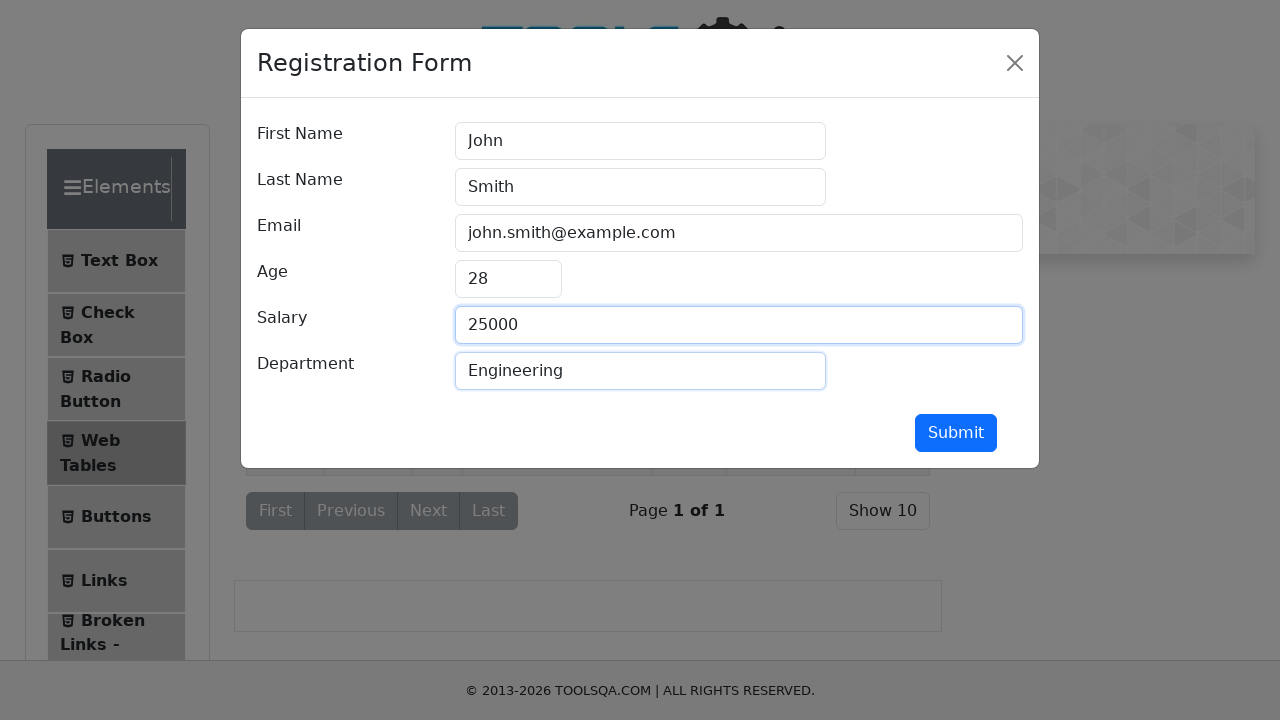

Clicked Submit button to add new record at (956, 433) on xpath=//button[text()='Submit']
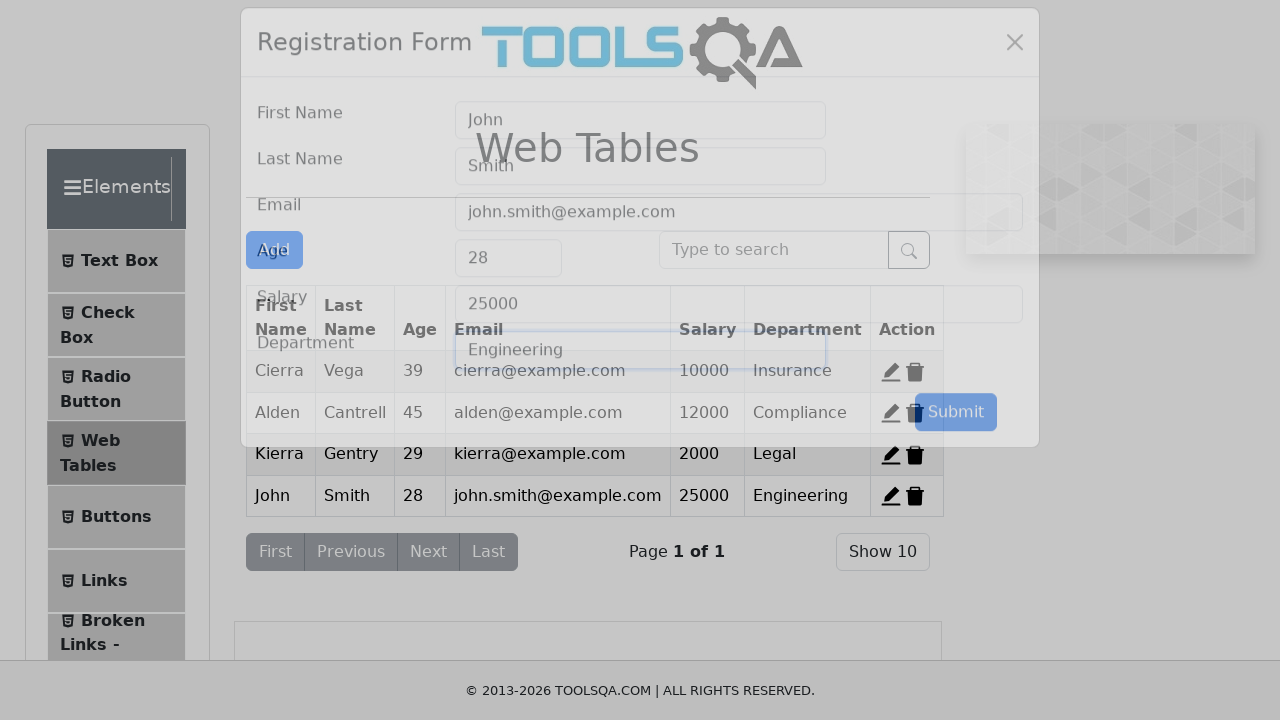

Opened a new browser tab
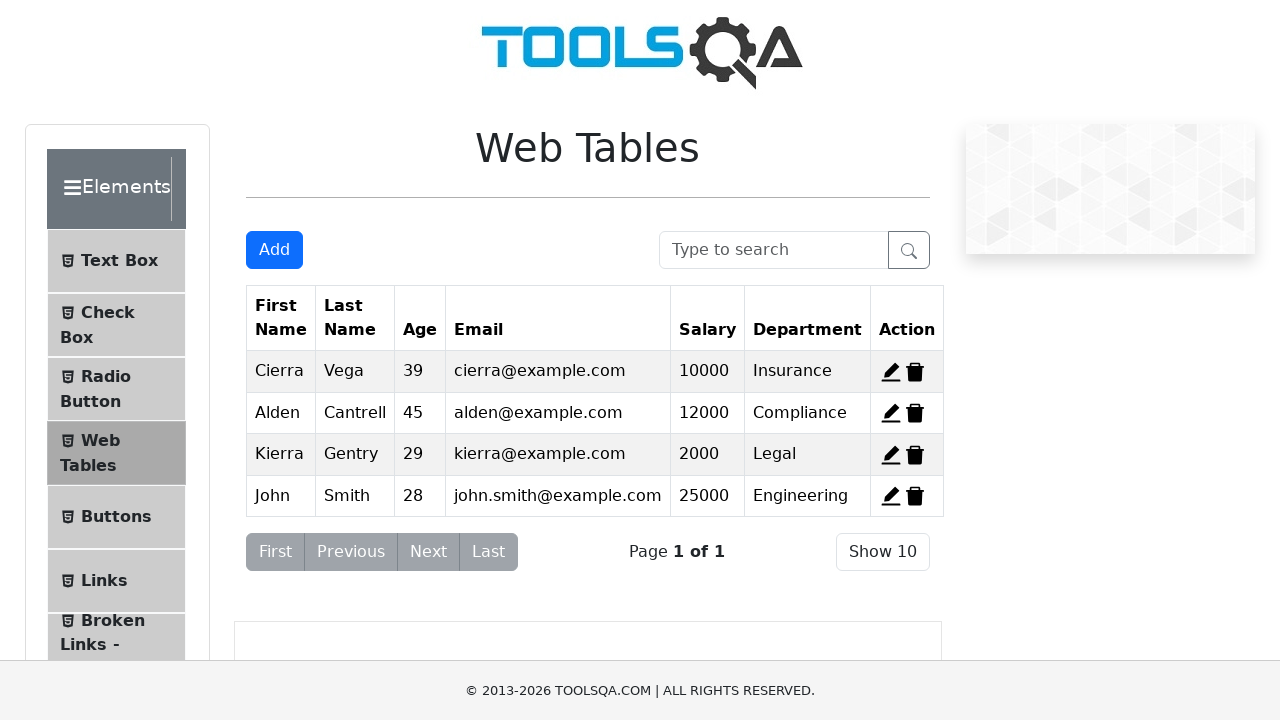

Navigated to YouTube in new tab
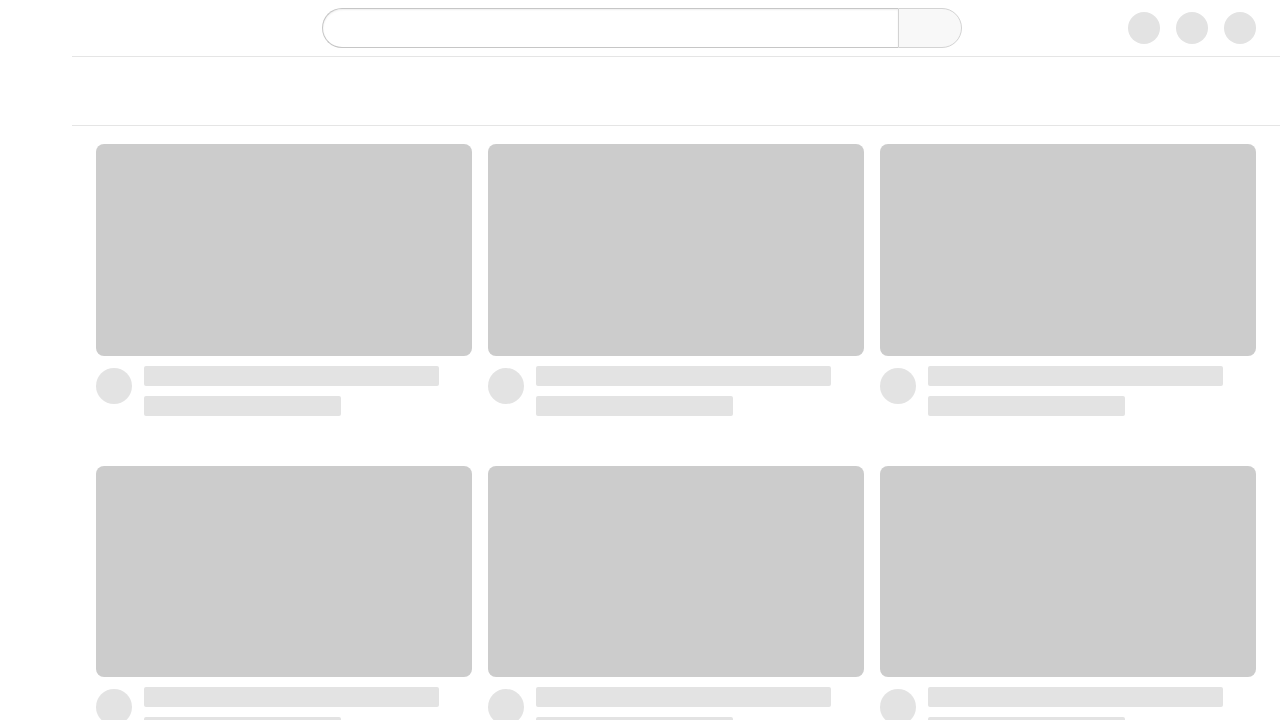

YouTube page loaded and network idle state reached
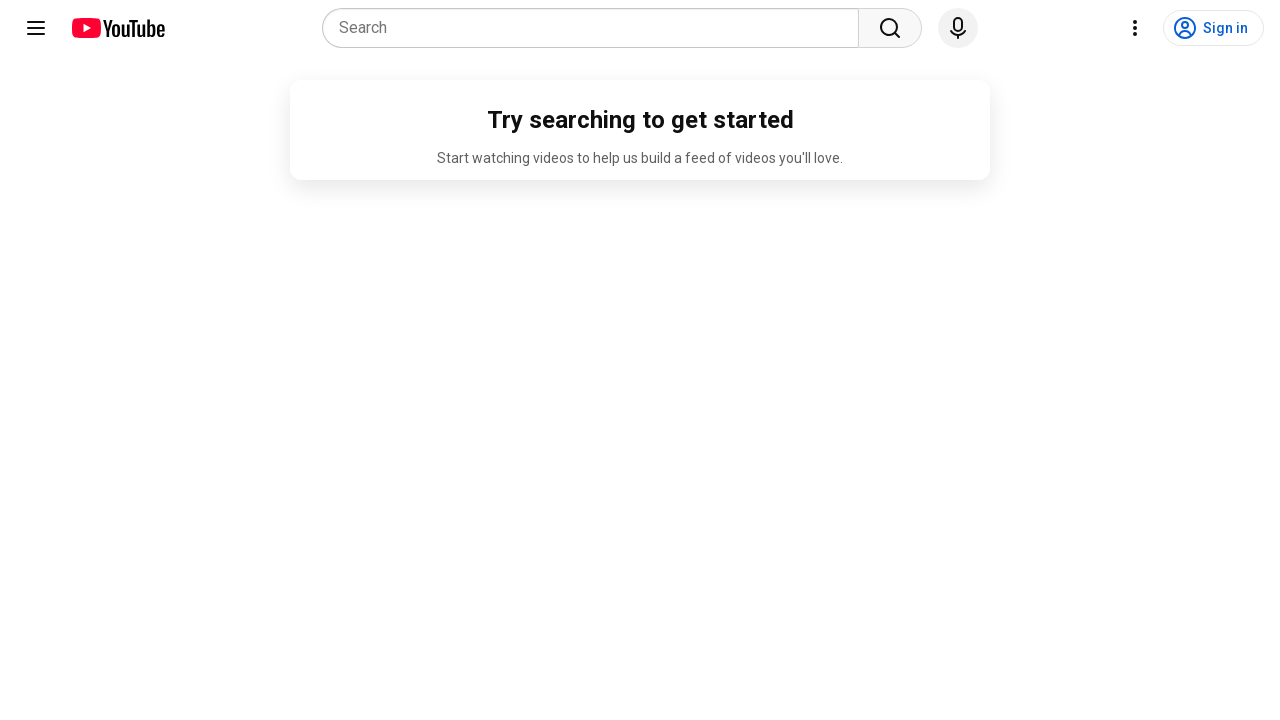

Closed the YouTube tab
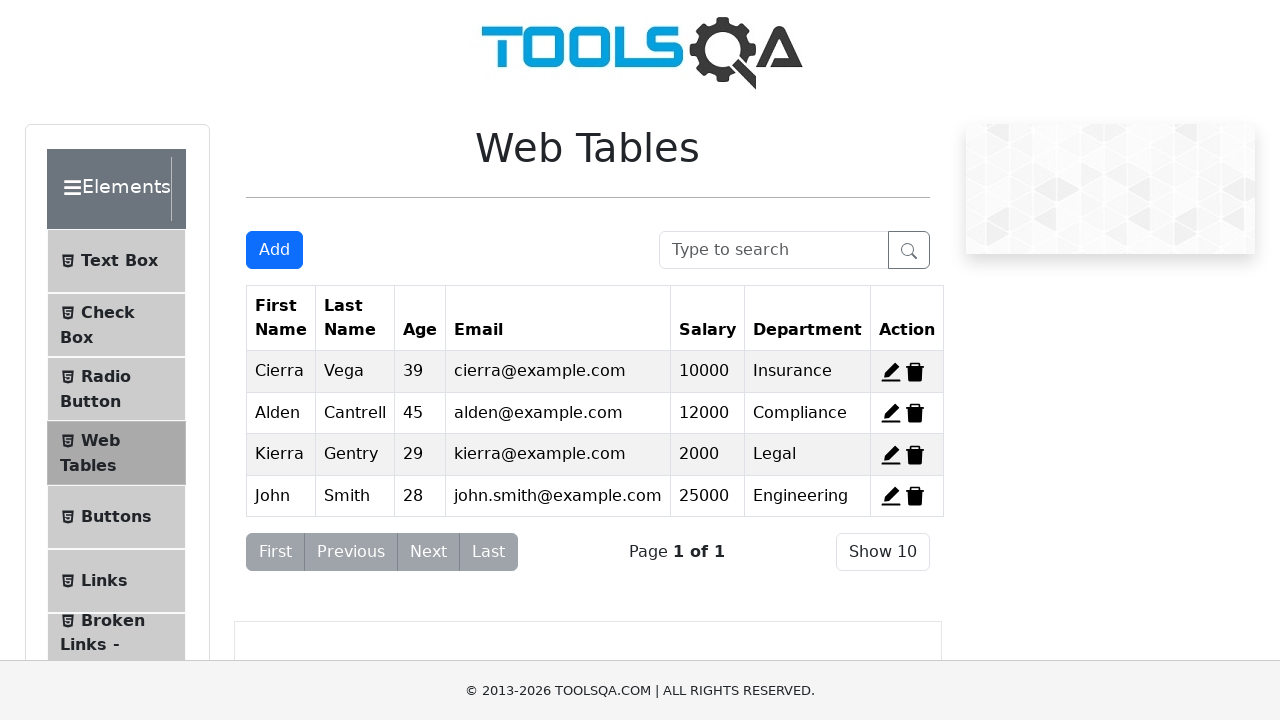

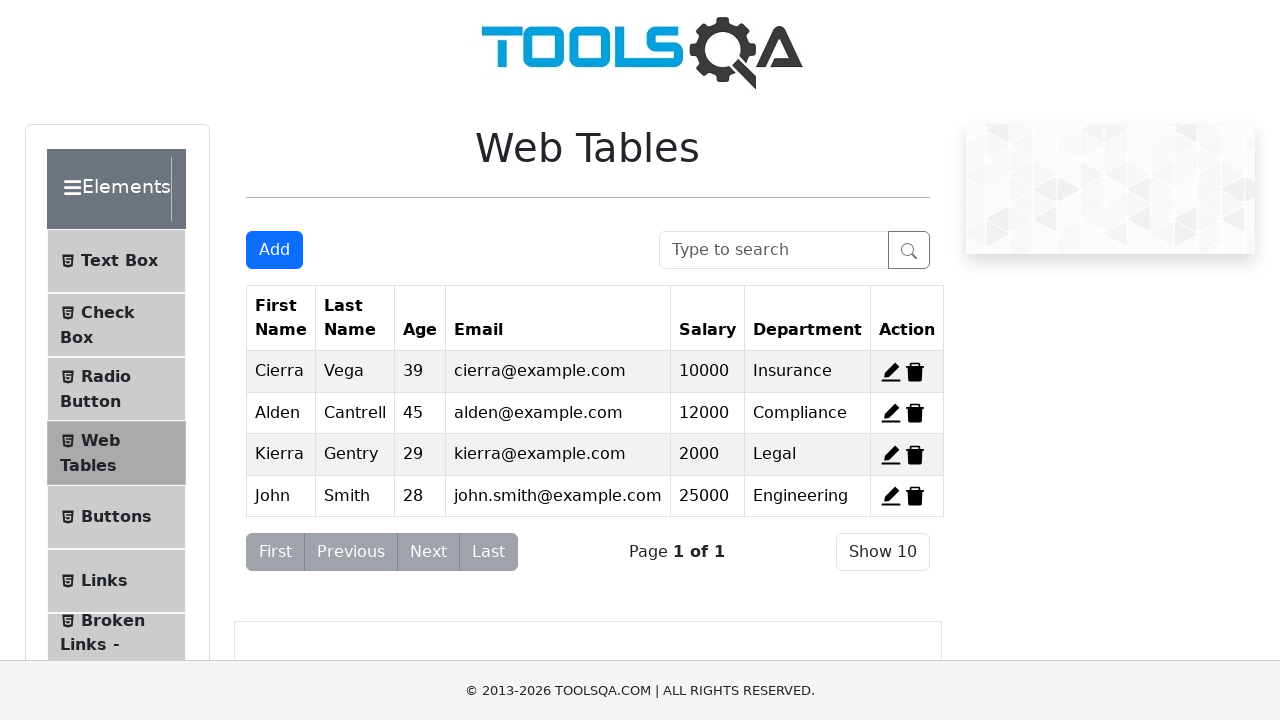